Navigates to a mobile phone comparison website and verifies the page loads successfully by waiting for content to appear.

Starting URL: https://www.whatmobile.com.pk/

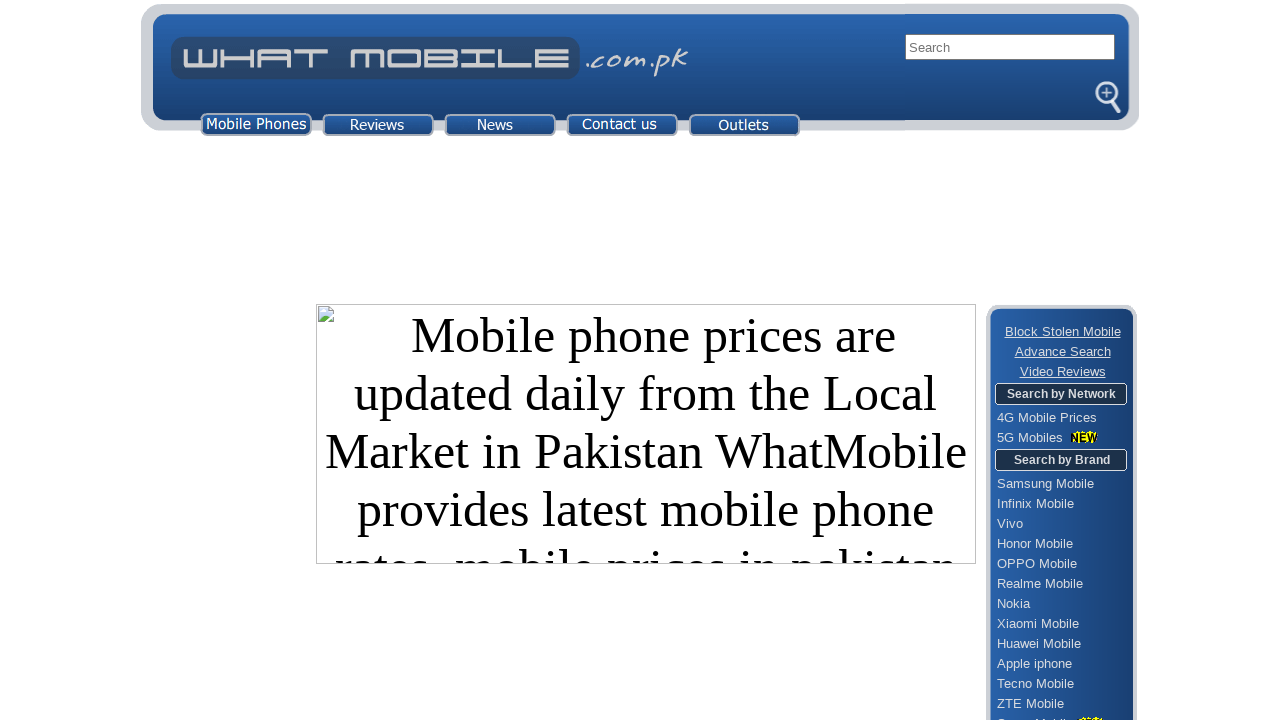

Waited for page to reach networkidle state
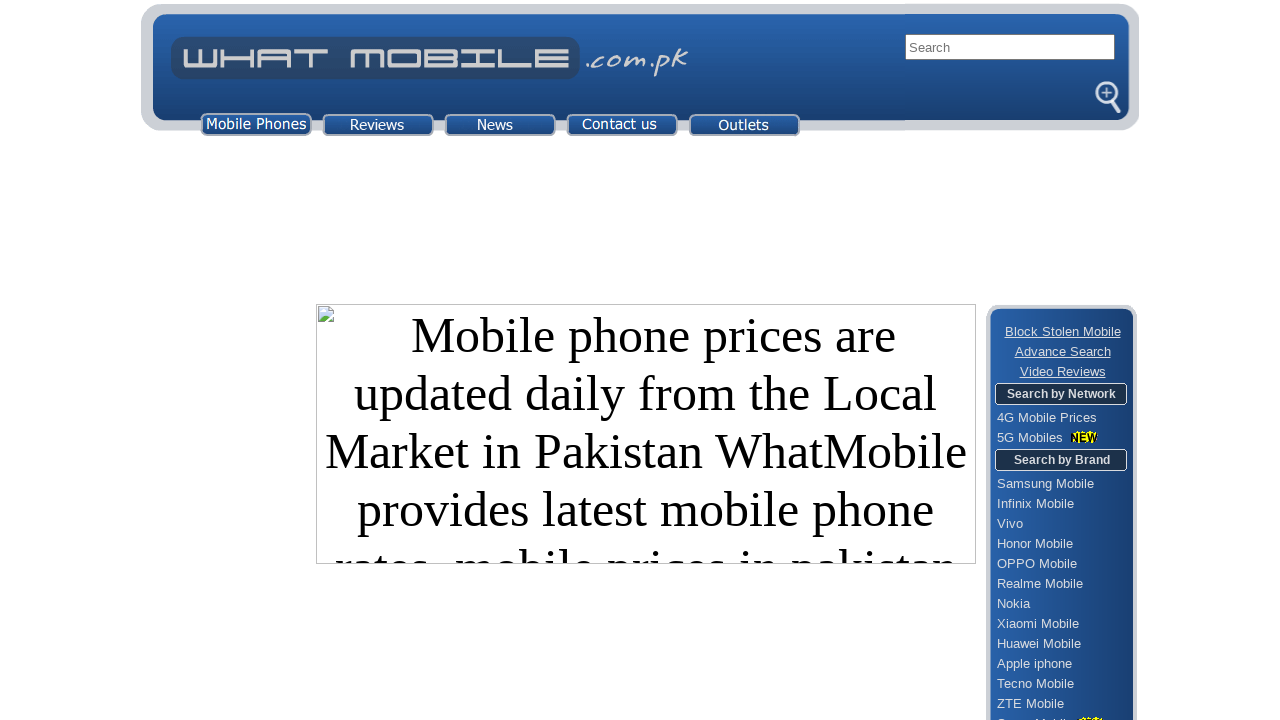

Verified page content loaded by confirming body element is present
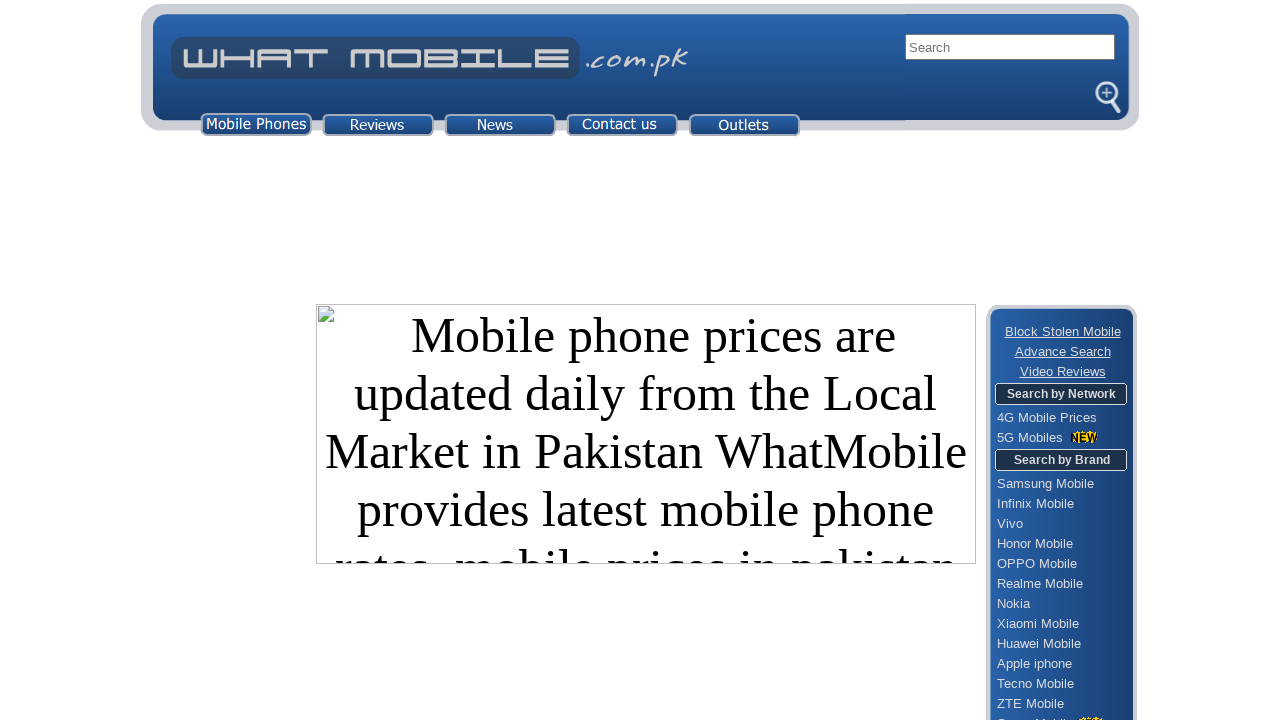

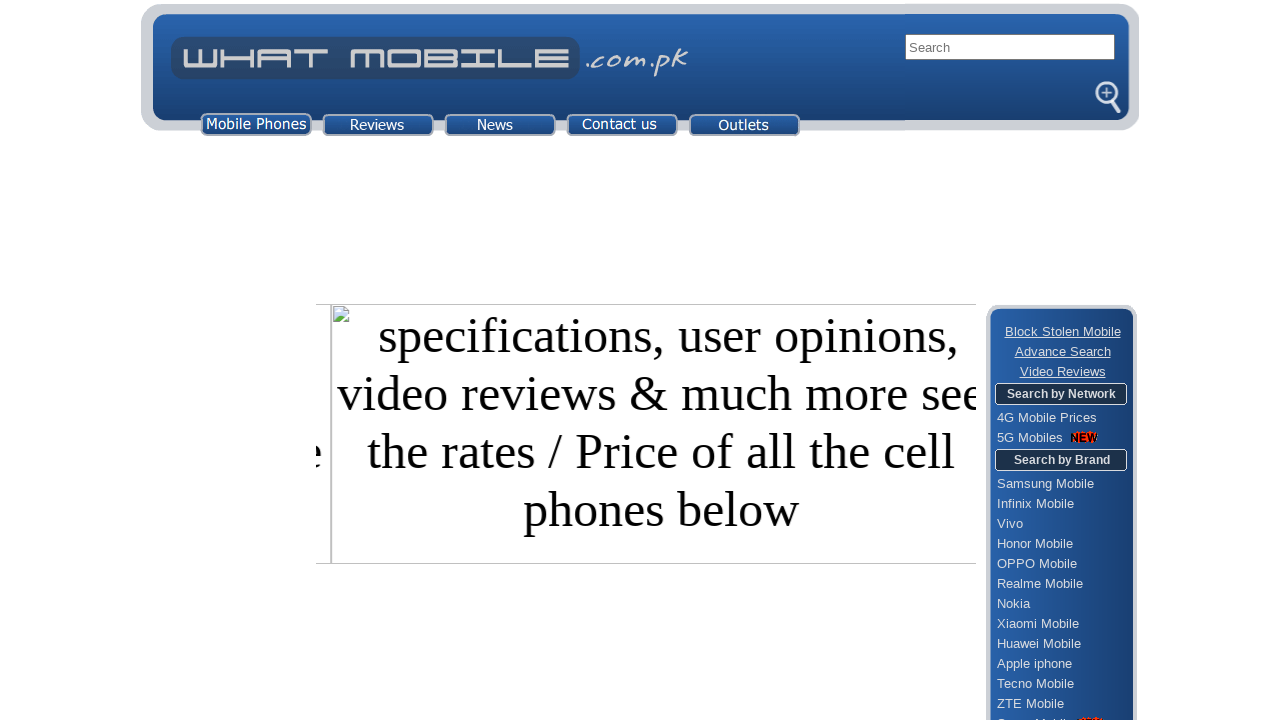